Tests navigation to the SAE Evals page by clicking the SAE Evals link

Starting URL: https://neuronpedia.org

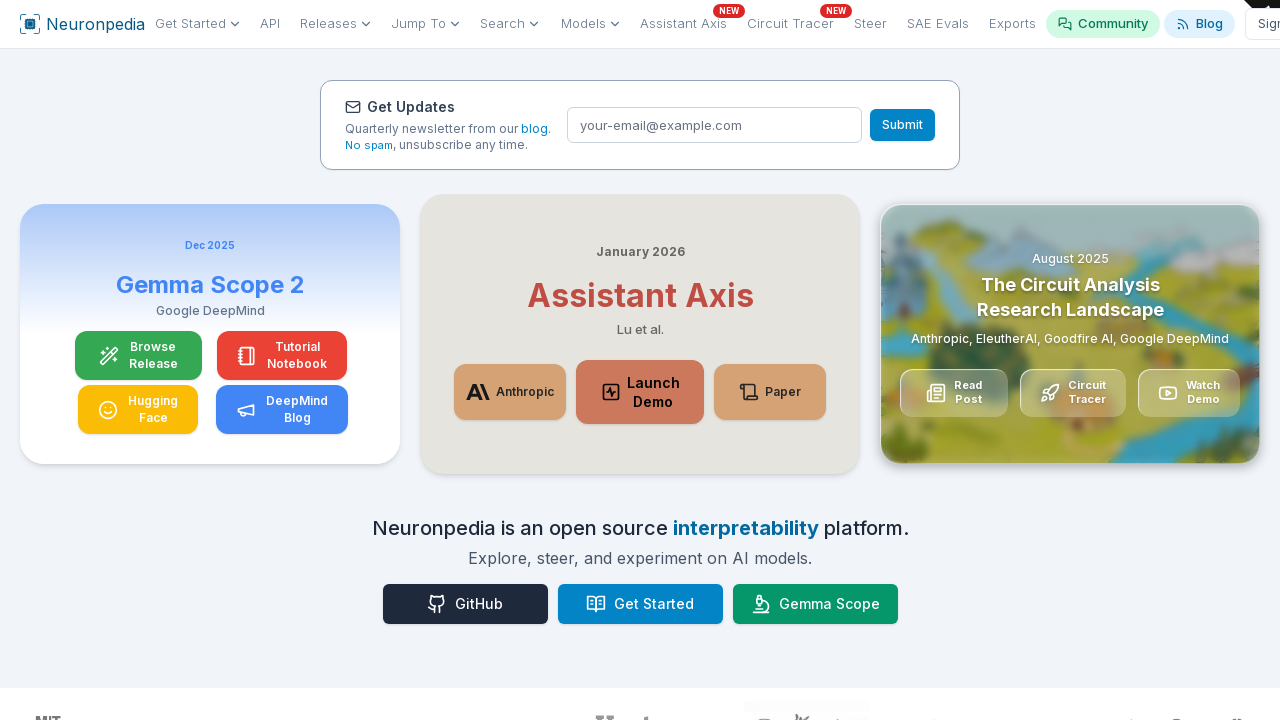

Located SAE Evals link on the page
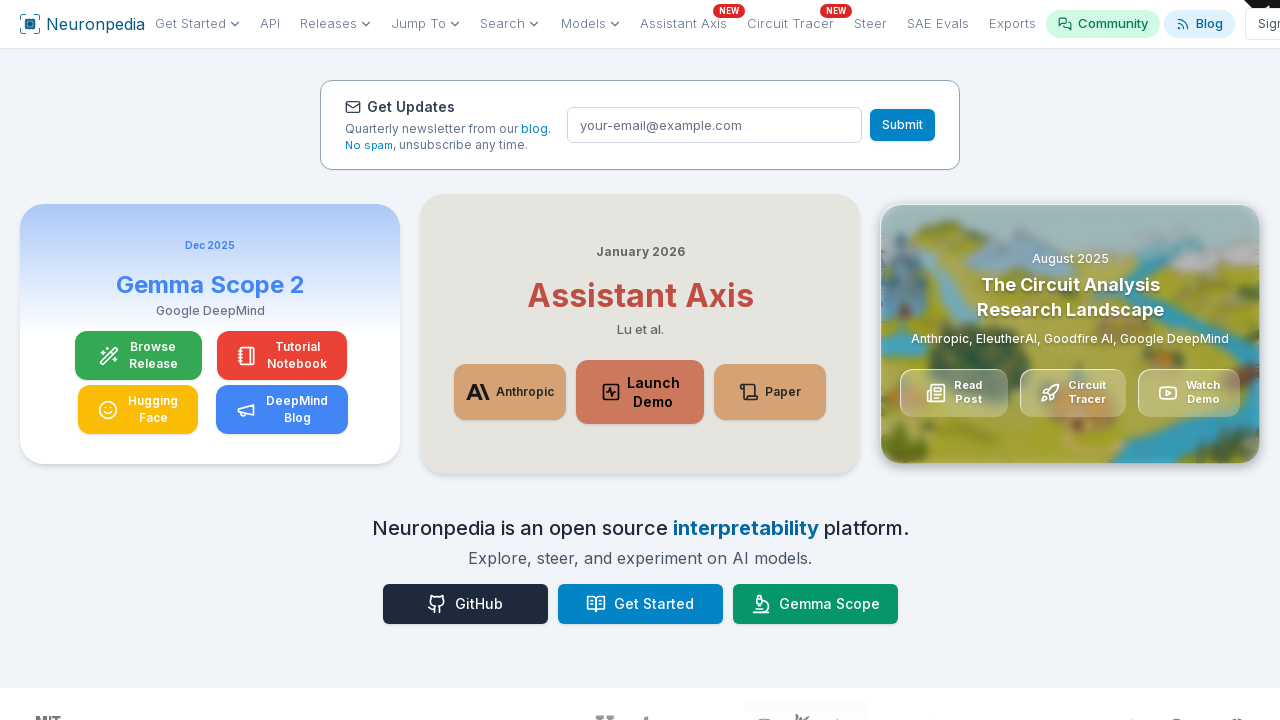

SAE Evals link became visible
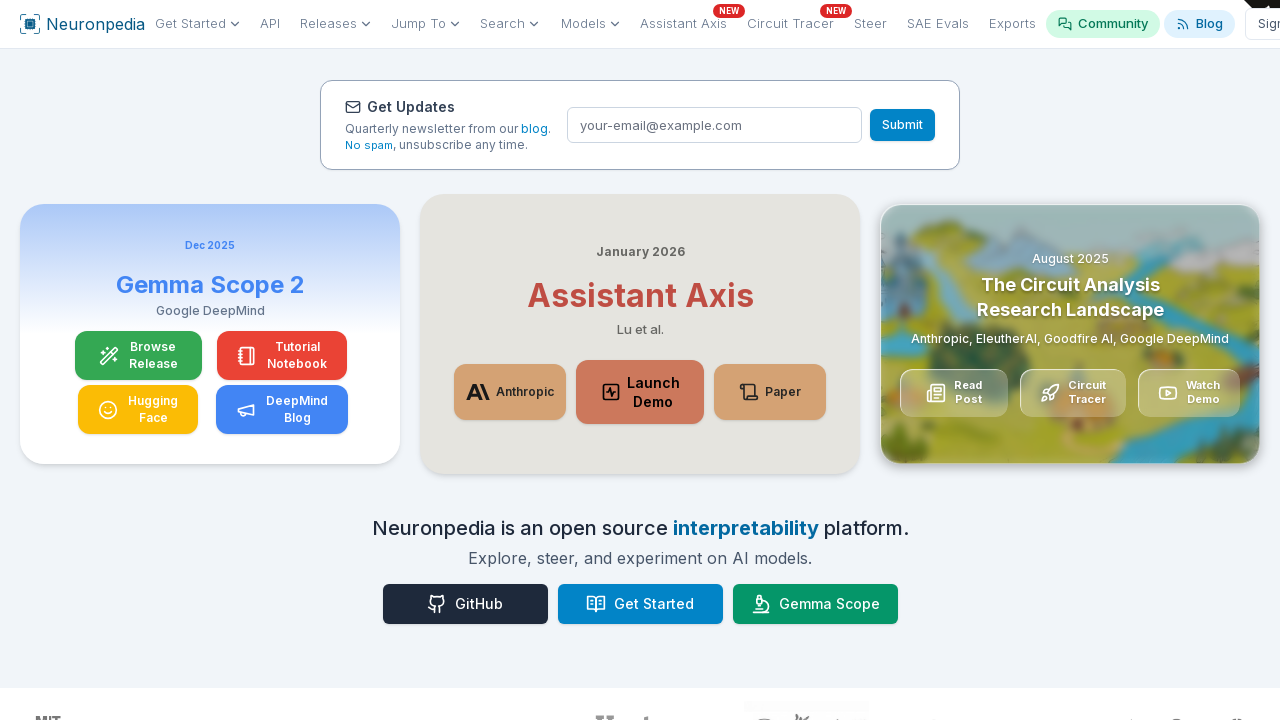

Clicked SAE Evals link at (938, 24) on internal:role=link[name="SAE Evals"s]
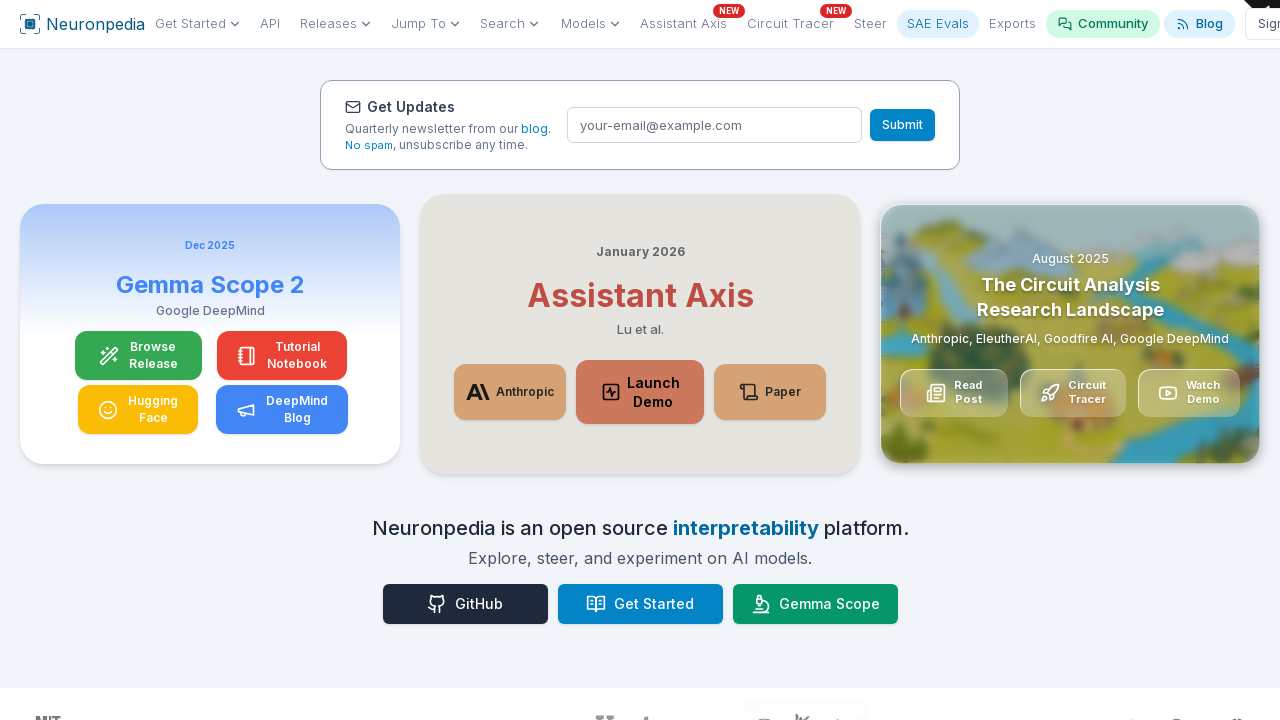

Page finished loading (networkidle state reached)
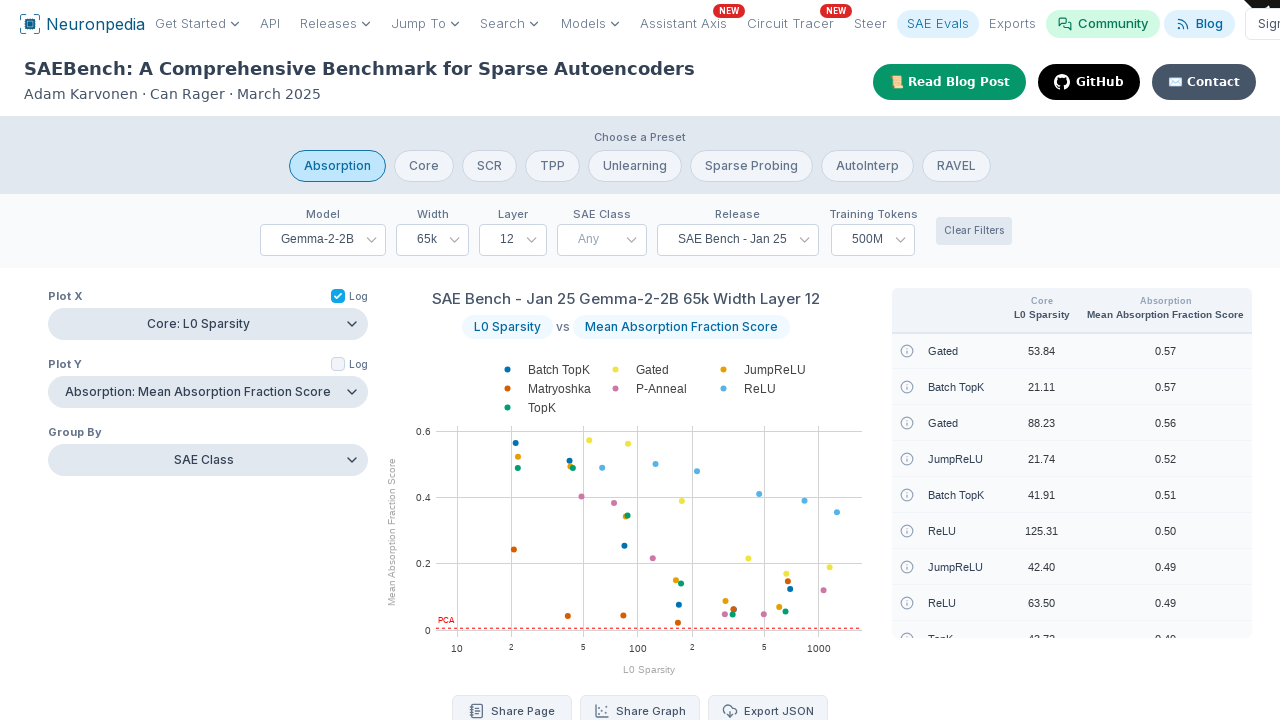

Verified navigation to SAE Evals page at https://www.neuronpedia.org/sae-bench
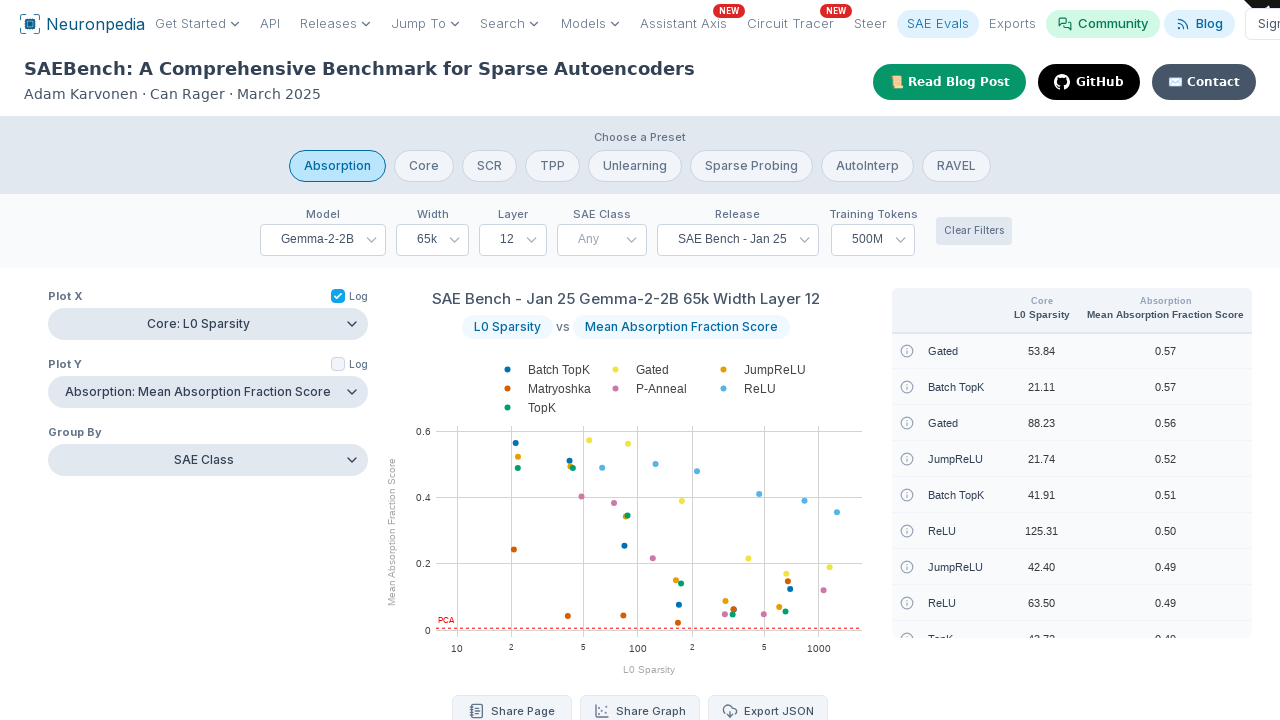

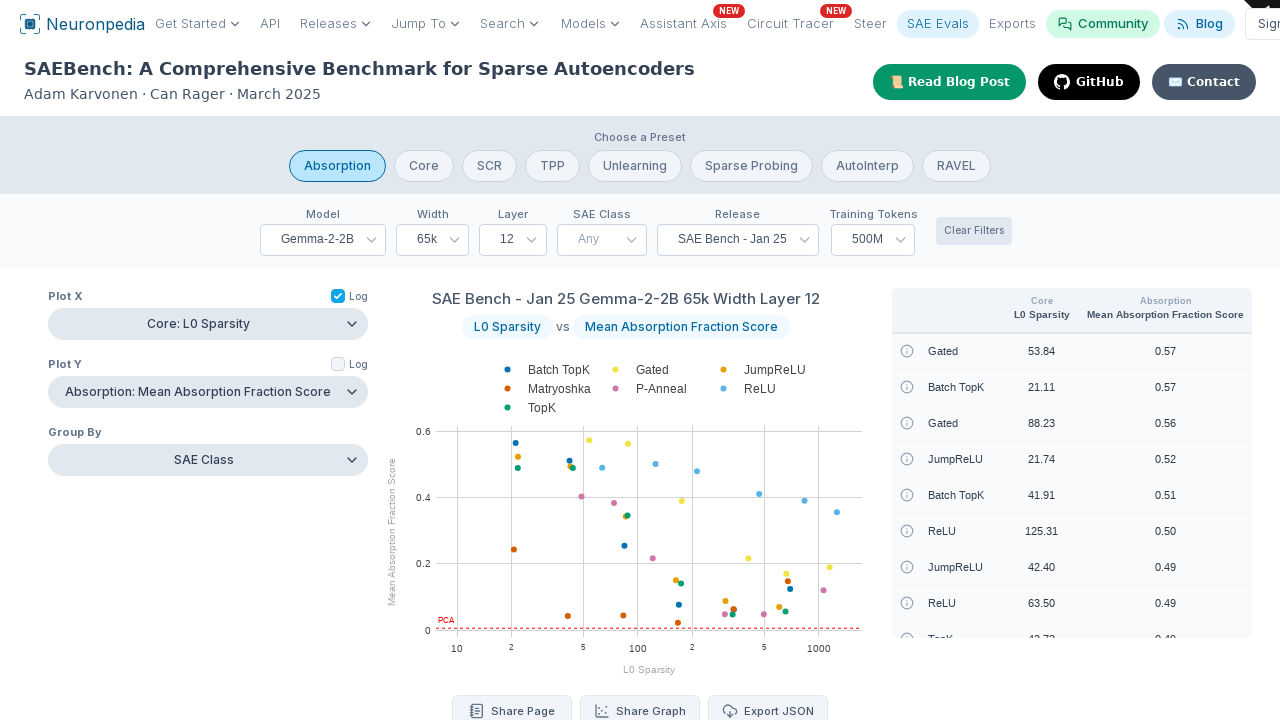